Fills out a Korean fortune-telling (saju) form with personal information including name and birth details

Starting URL: https://www.unsin.co.kr/unse/saju/total/form

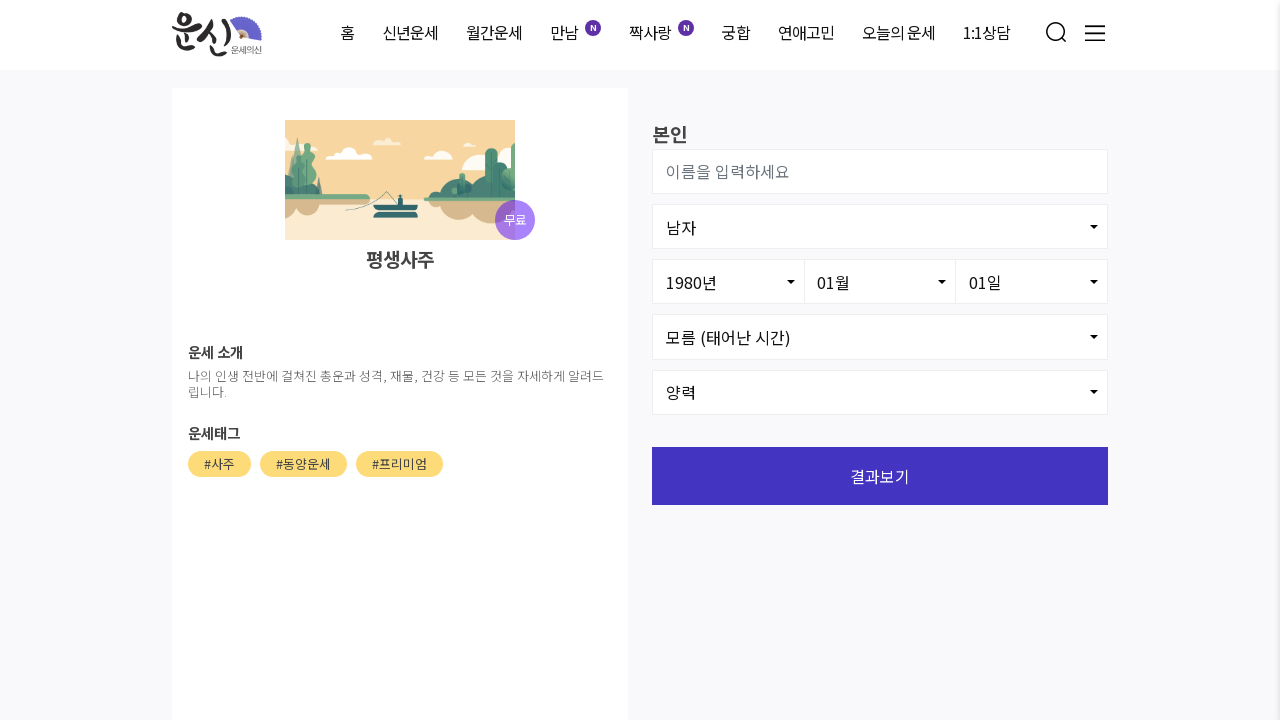

Waited for name input field to be available
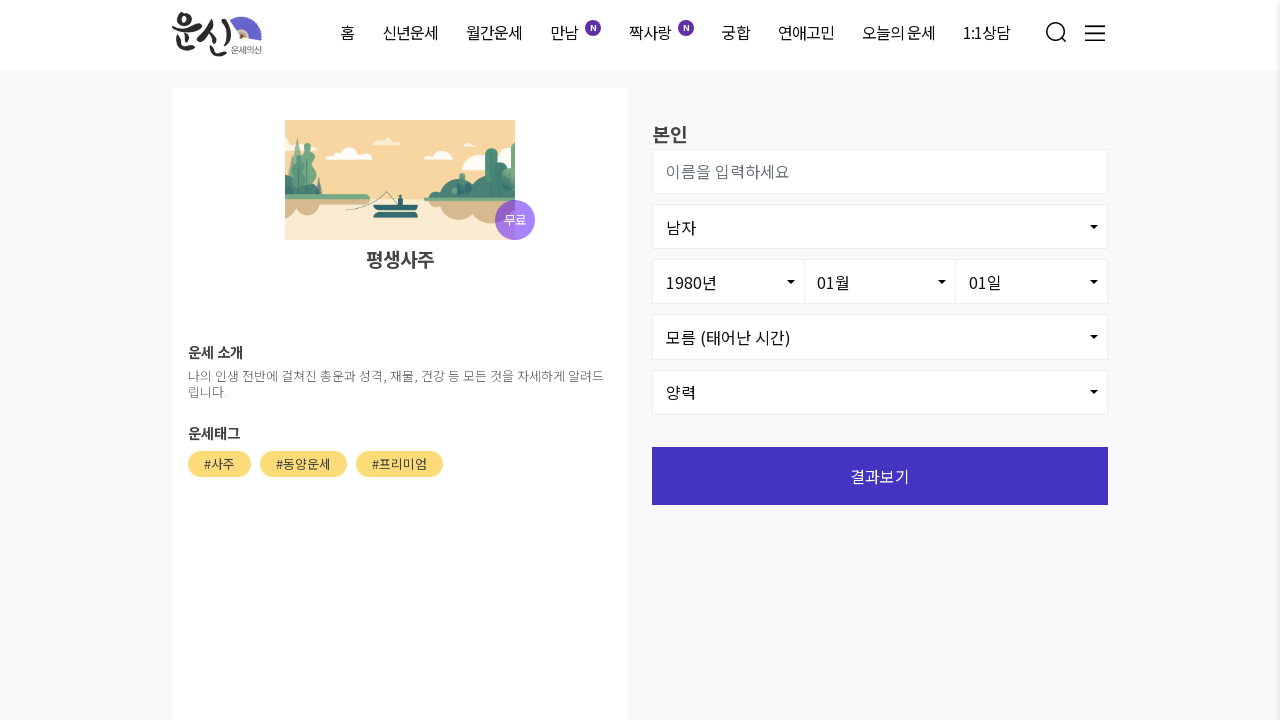

Filled name field with '김민수' on #user_name
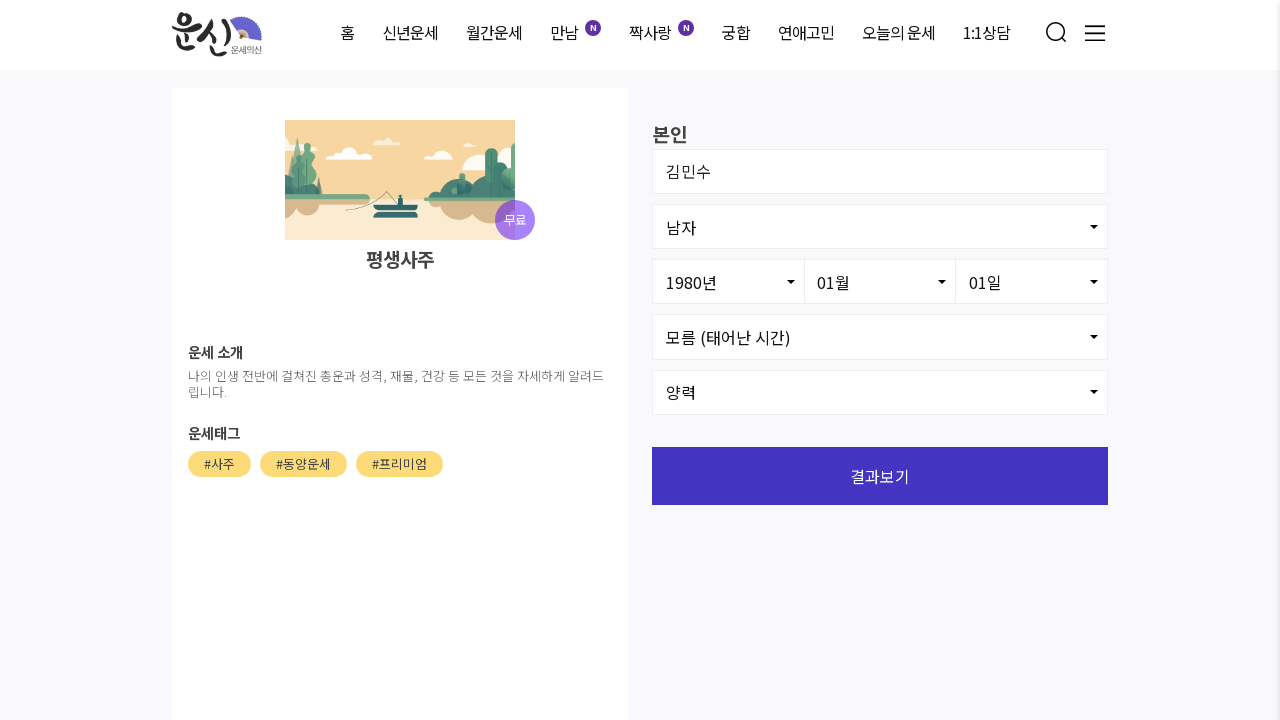

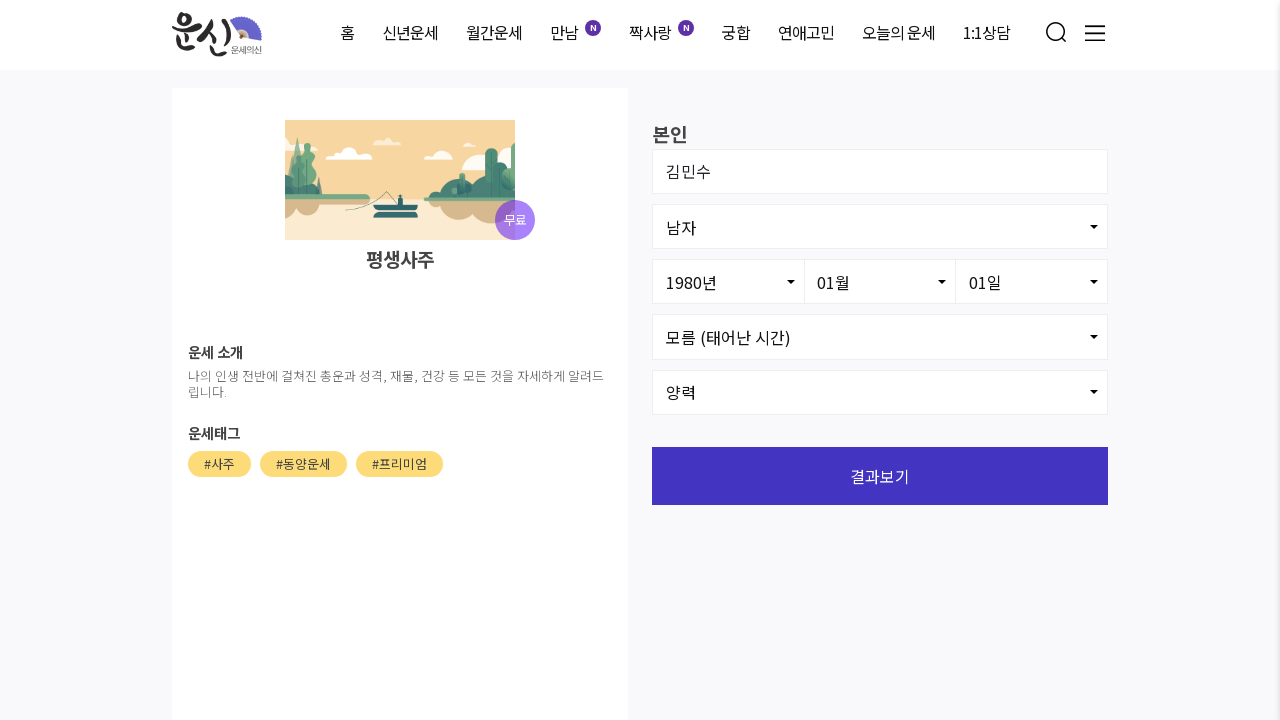